Clicks on the HOME link to navigate to the homepage

Starting URL: https://www.letskodeit.com/

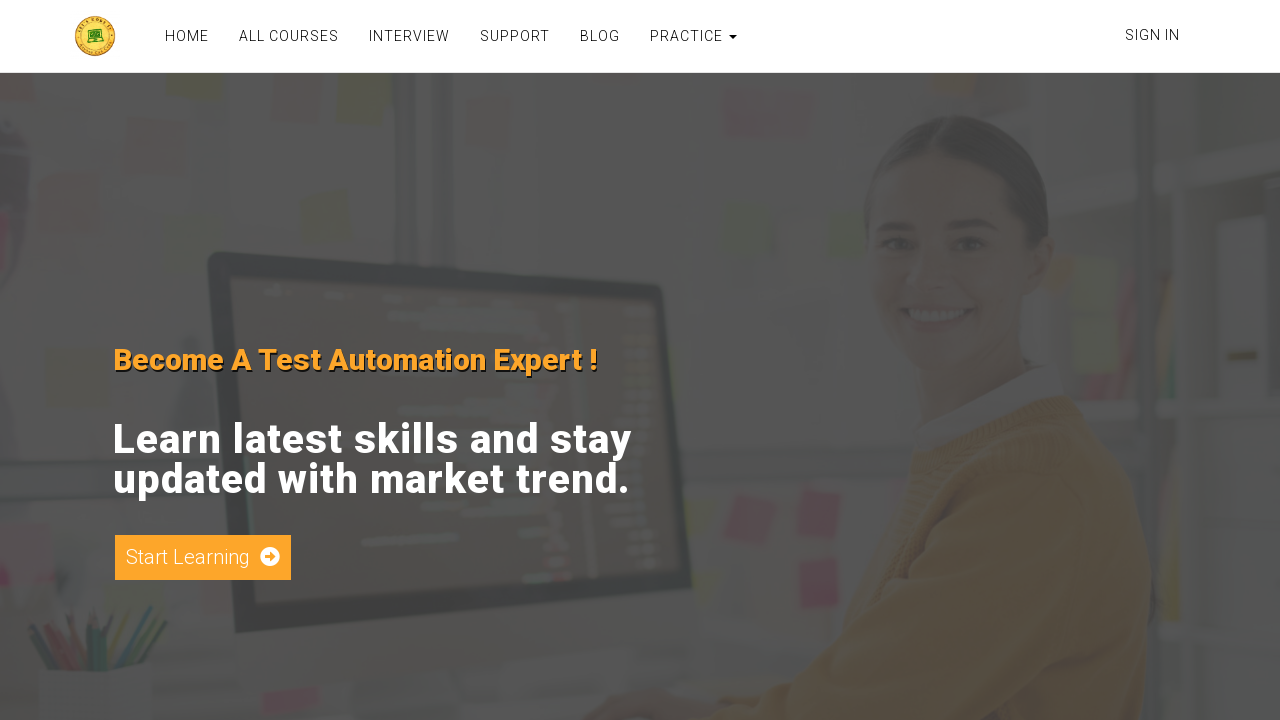

Navigated to https://www.letskodeit.com/
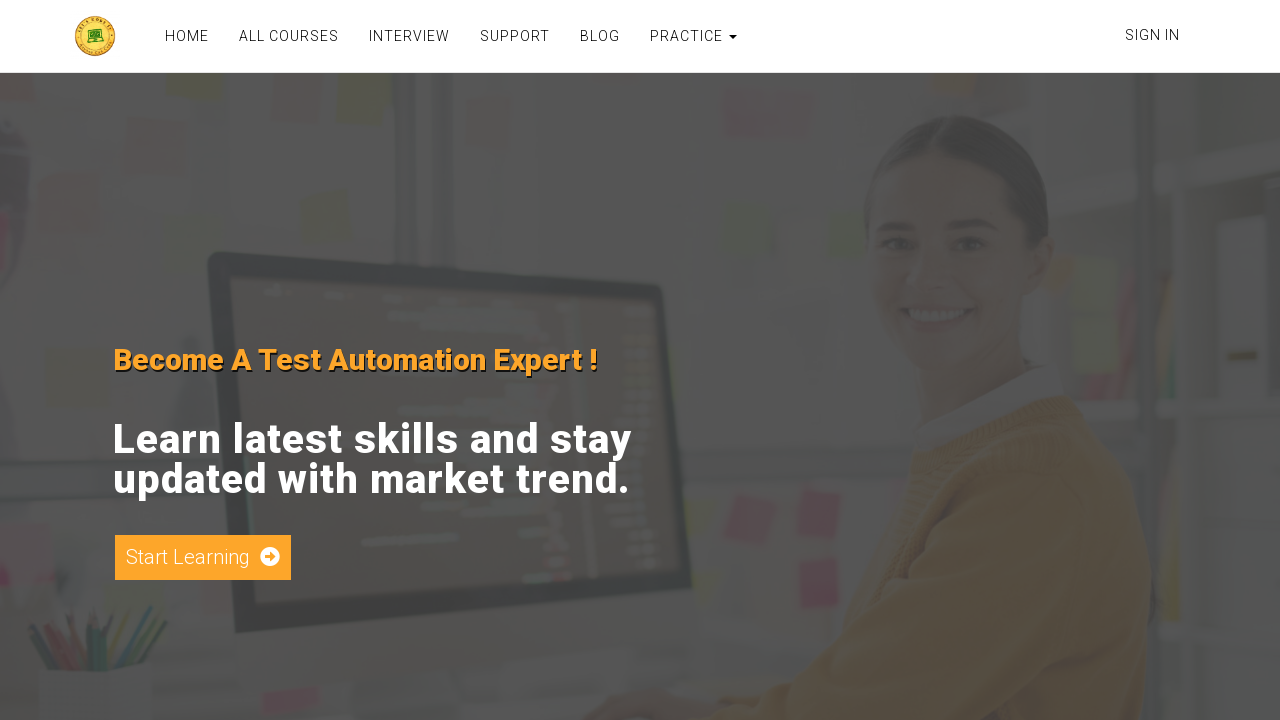

Clicked on the HOME link to navigate to the homepage at (187, 36) on text=HOME
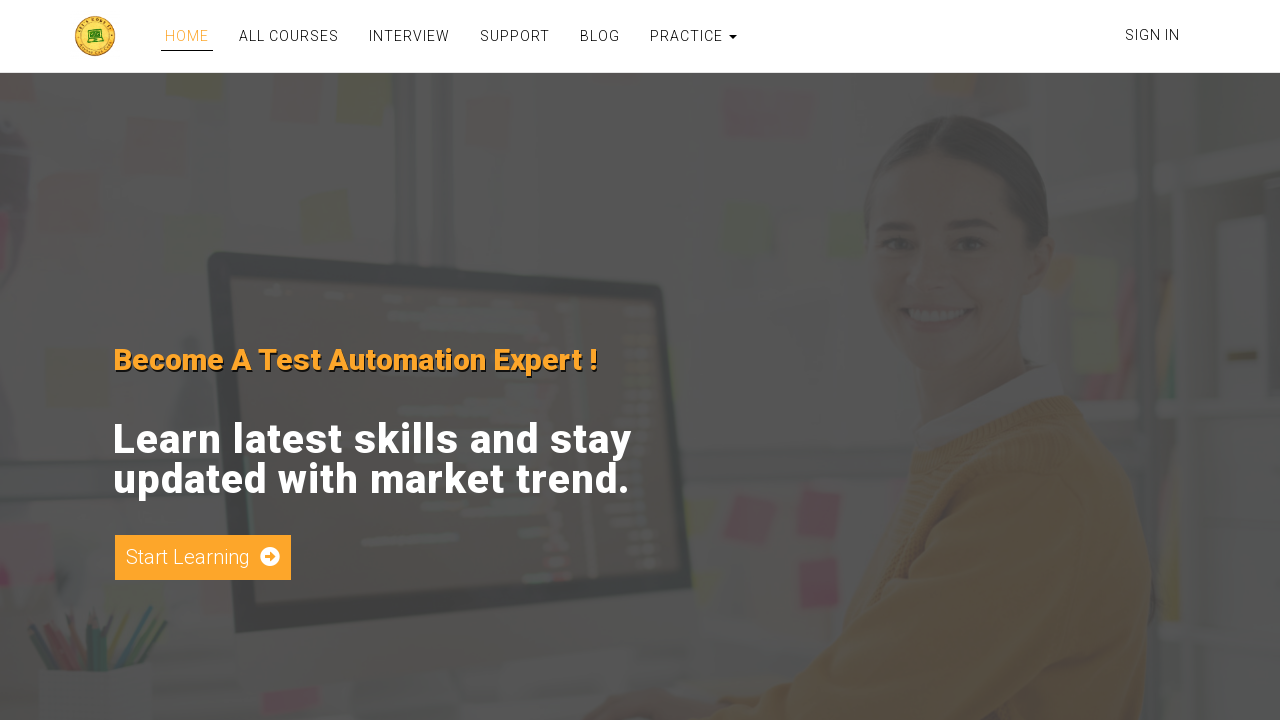

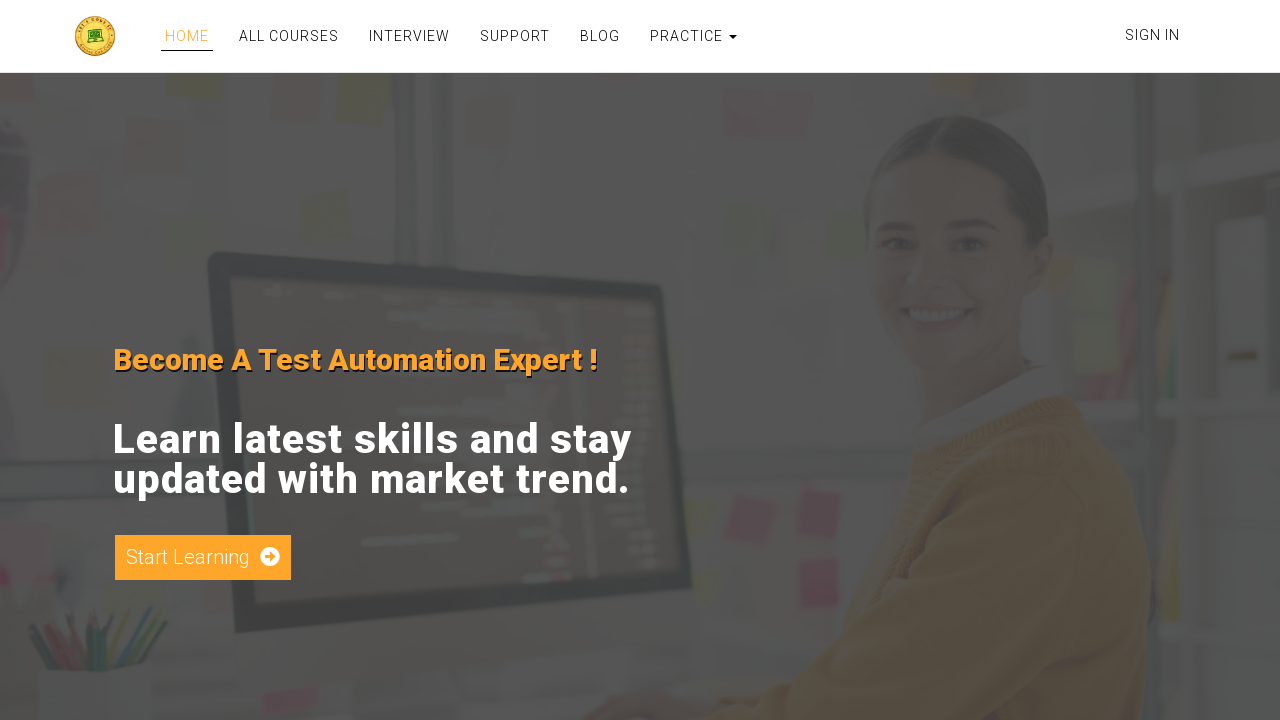